Tests selecting a radio button (Radio 3) from a group of 4 radio buttons and validates selection state

Starting URL: http://antoniotrindade.com.br/treinoautomacao/elementsweb.html

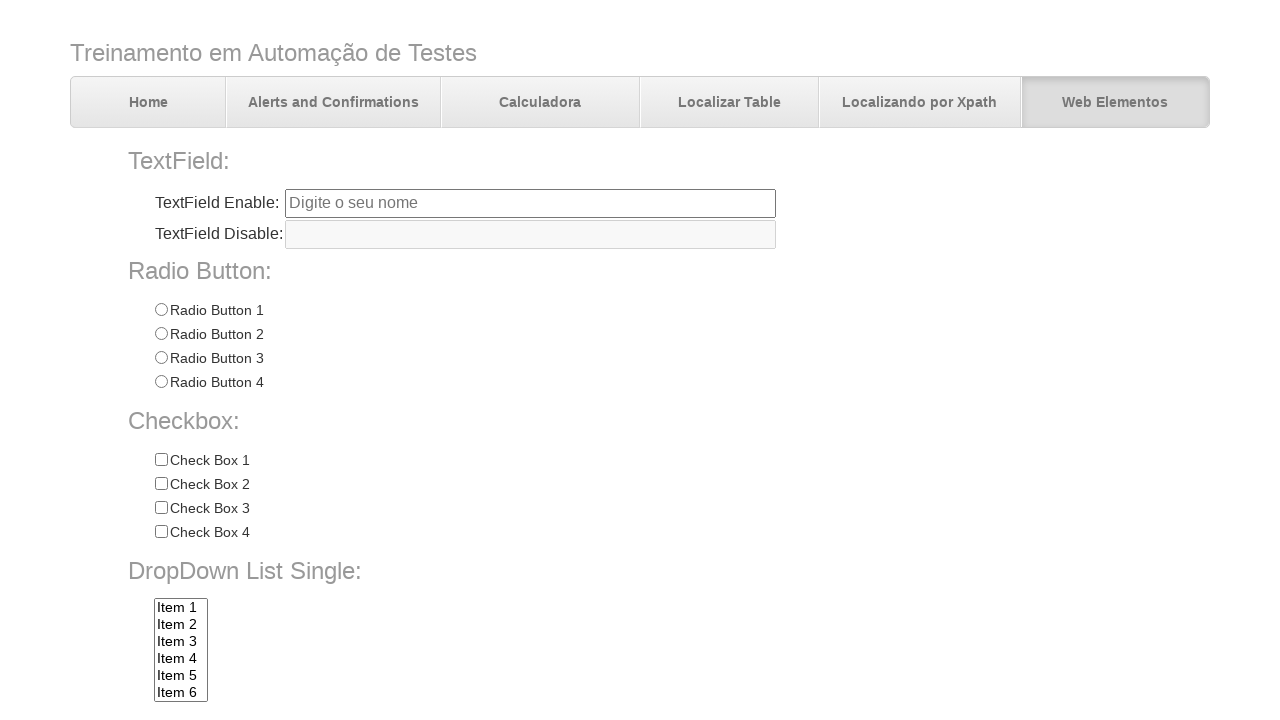

Navigated to radio button test page
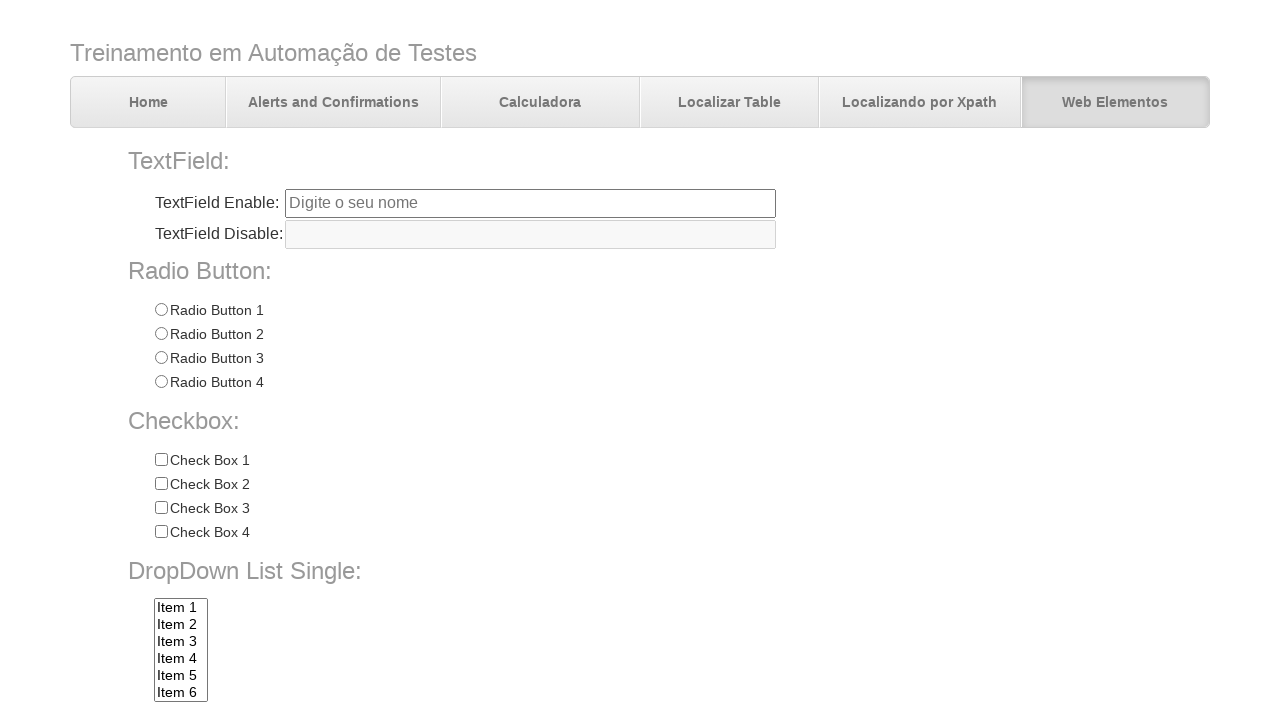

Verified radio button group contains exactly 4 radio buttons
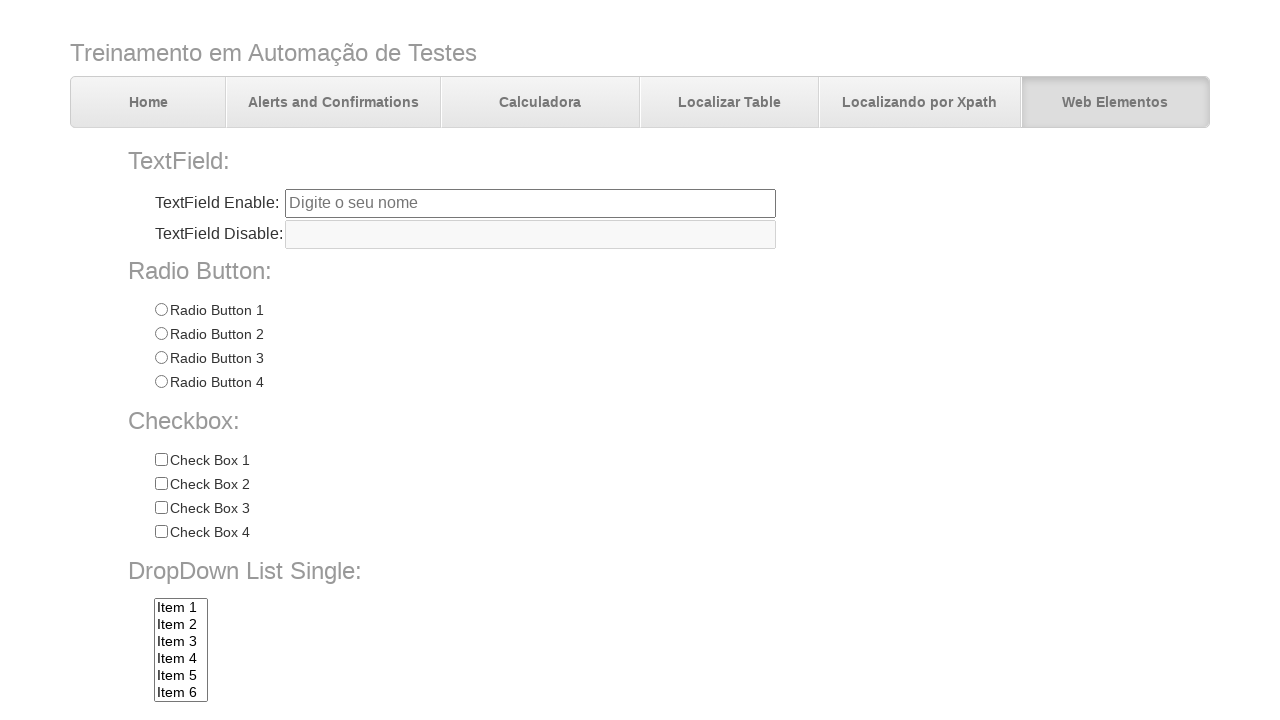

Clicked on Radio 3 to select it at (161, 358) on input[name='radioGroup1'][value='Radio 3']
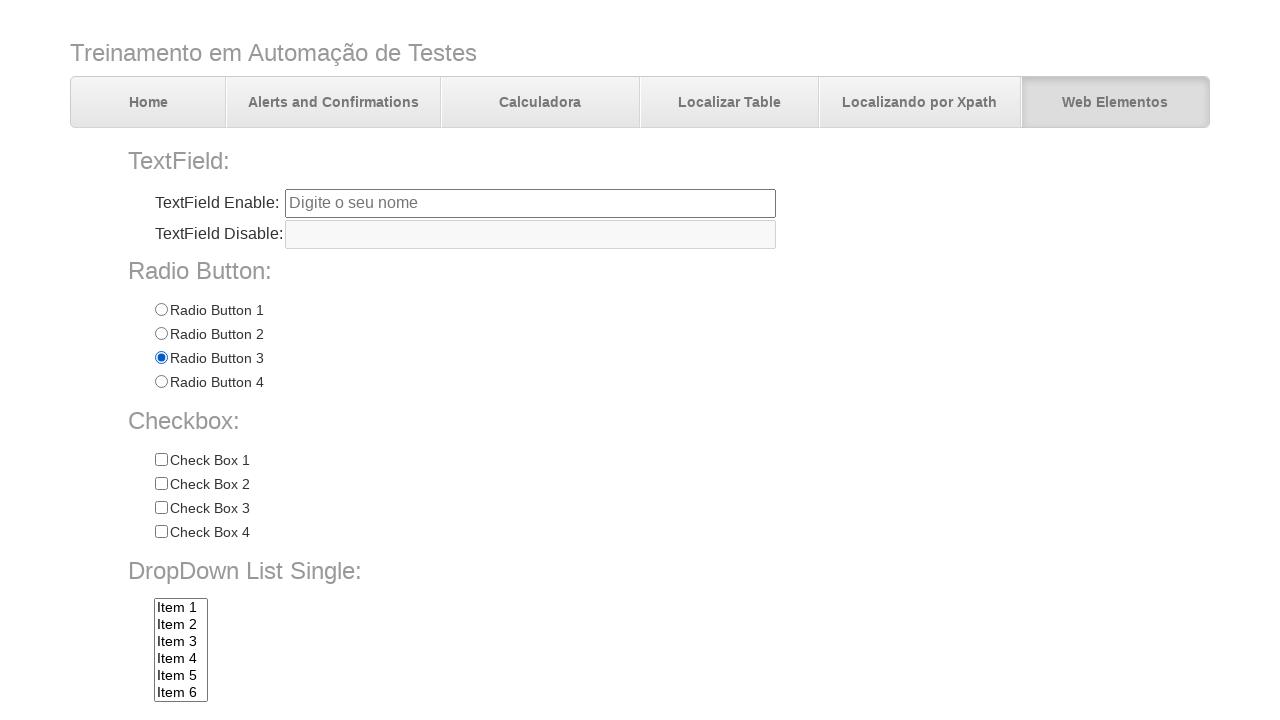

Verified Radio 1 is not selected
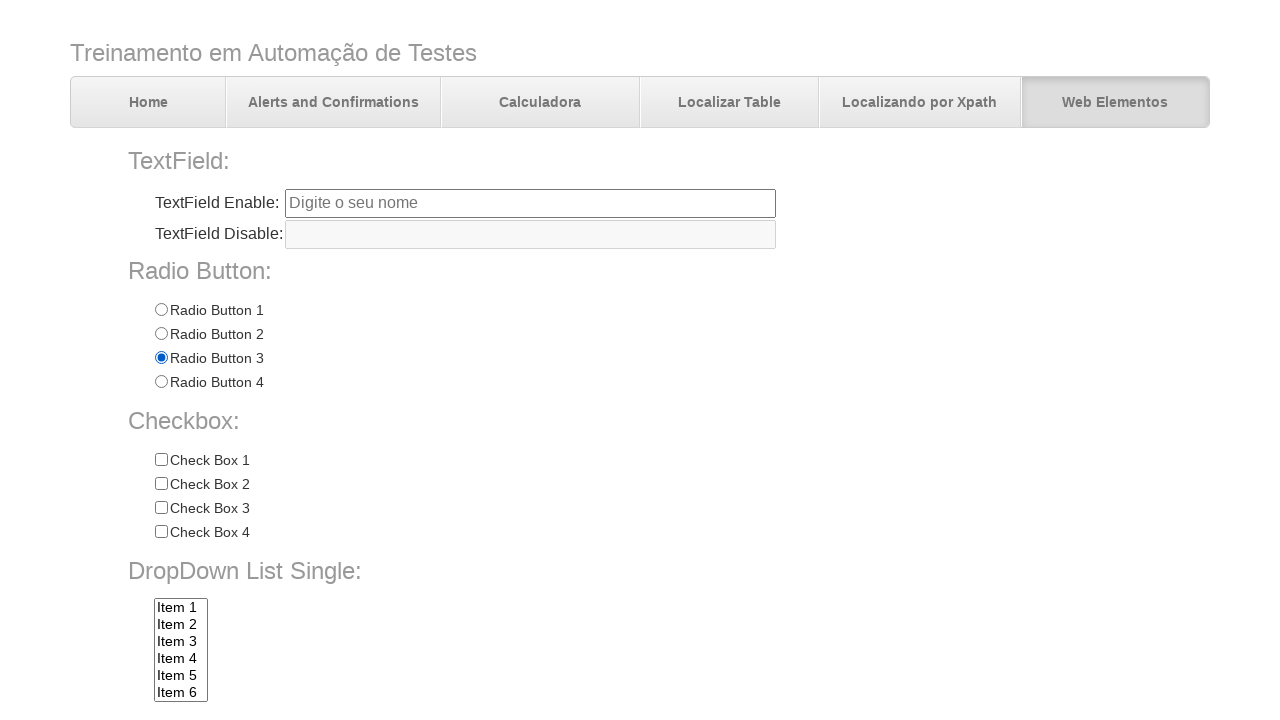

Verified Radio 2 is not selected
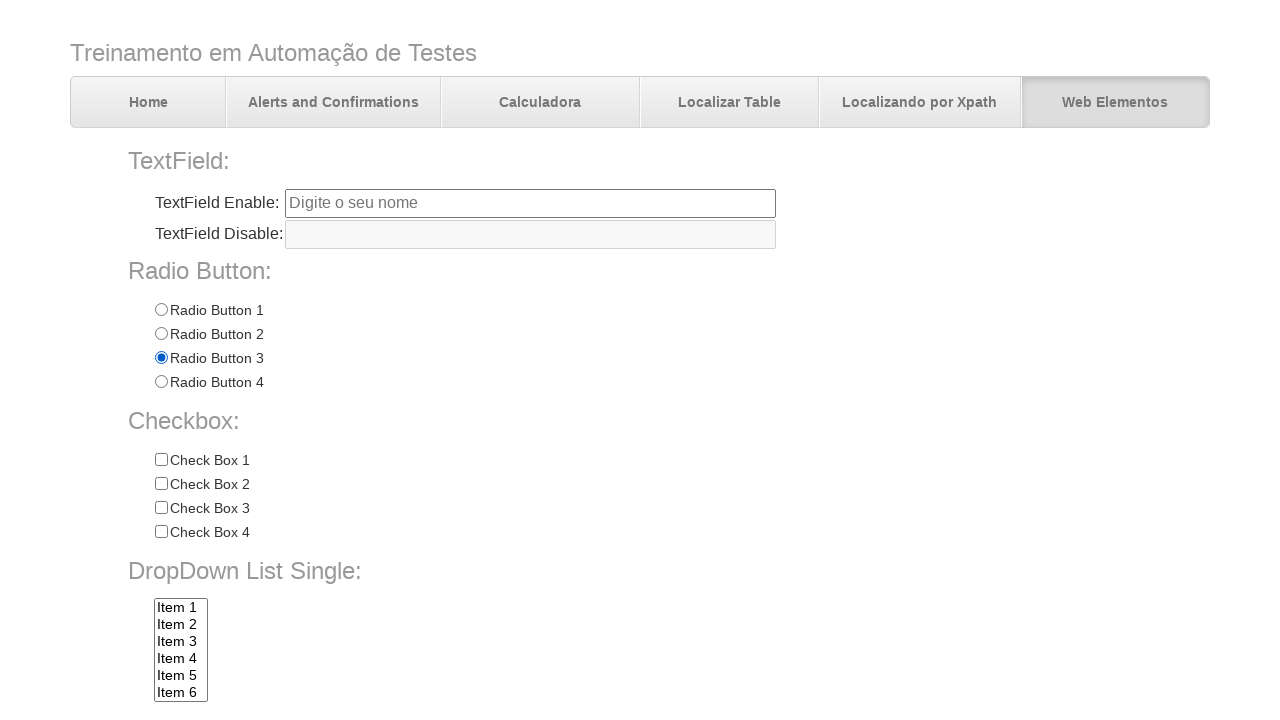

Verified Radio 3 is selected
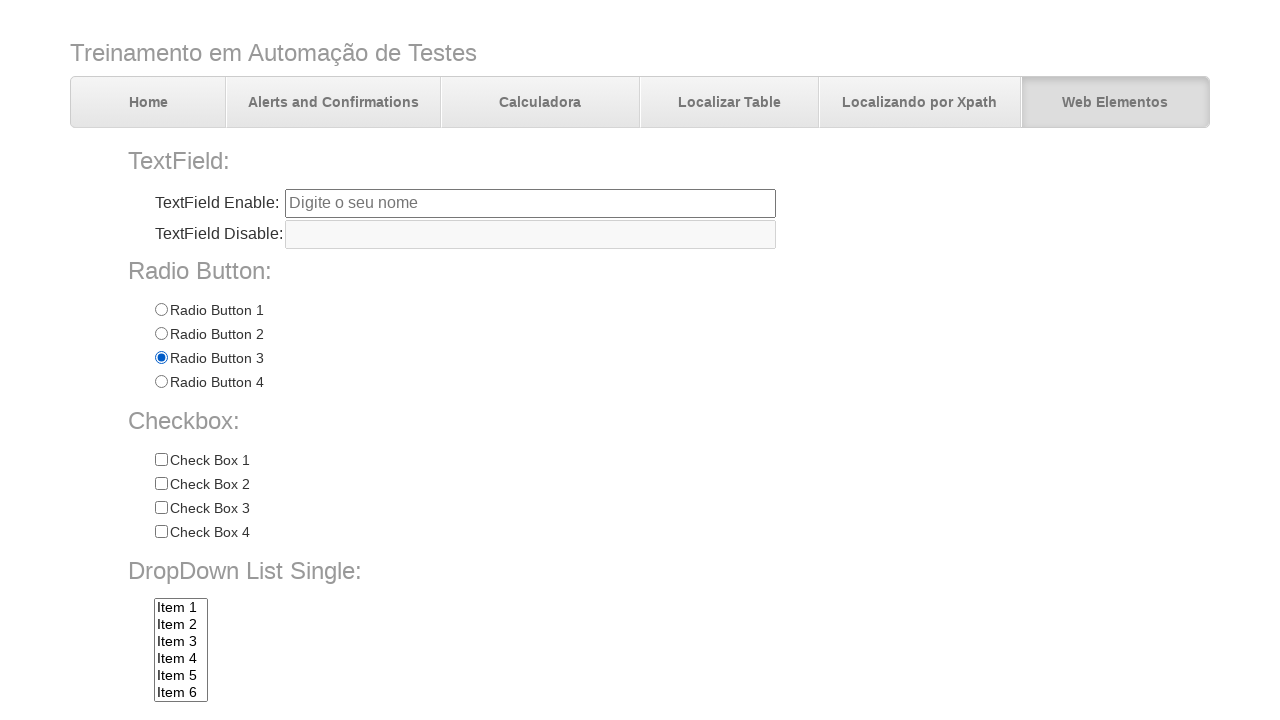

Verified Radio 4 is not selected
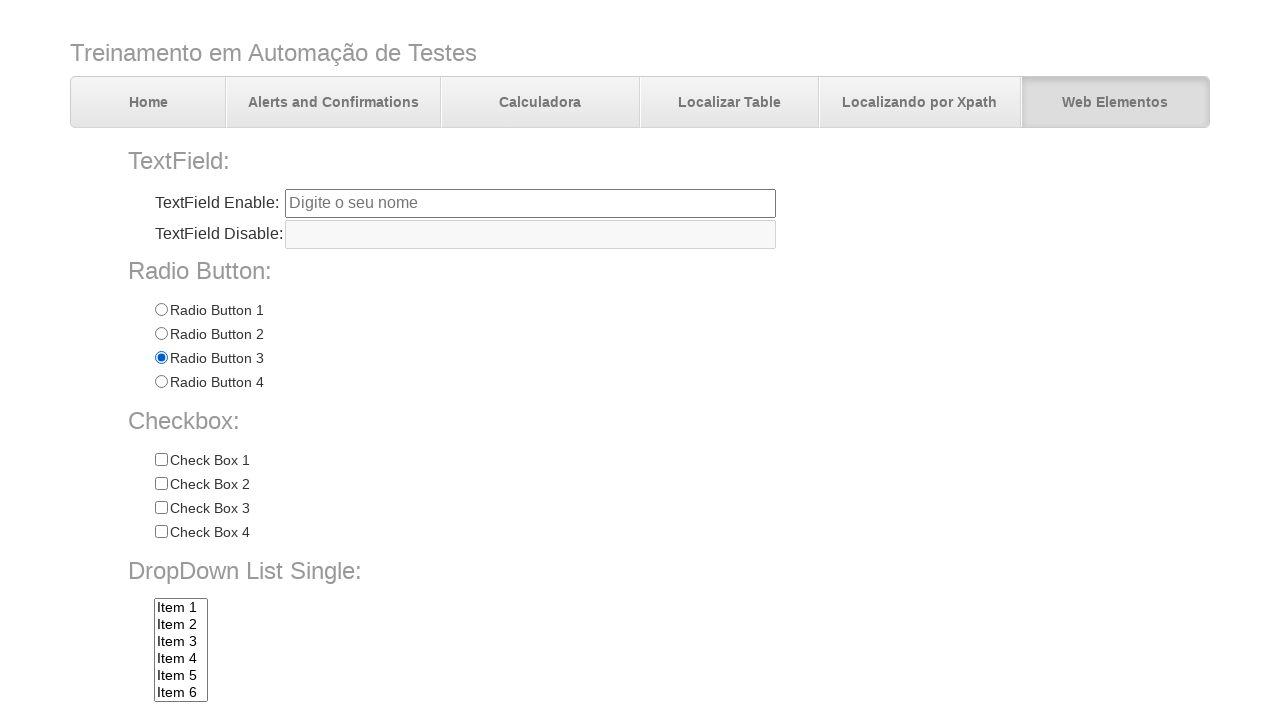

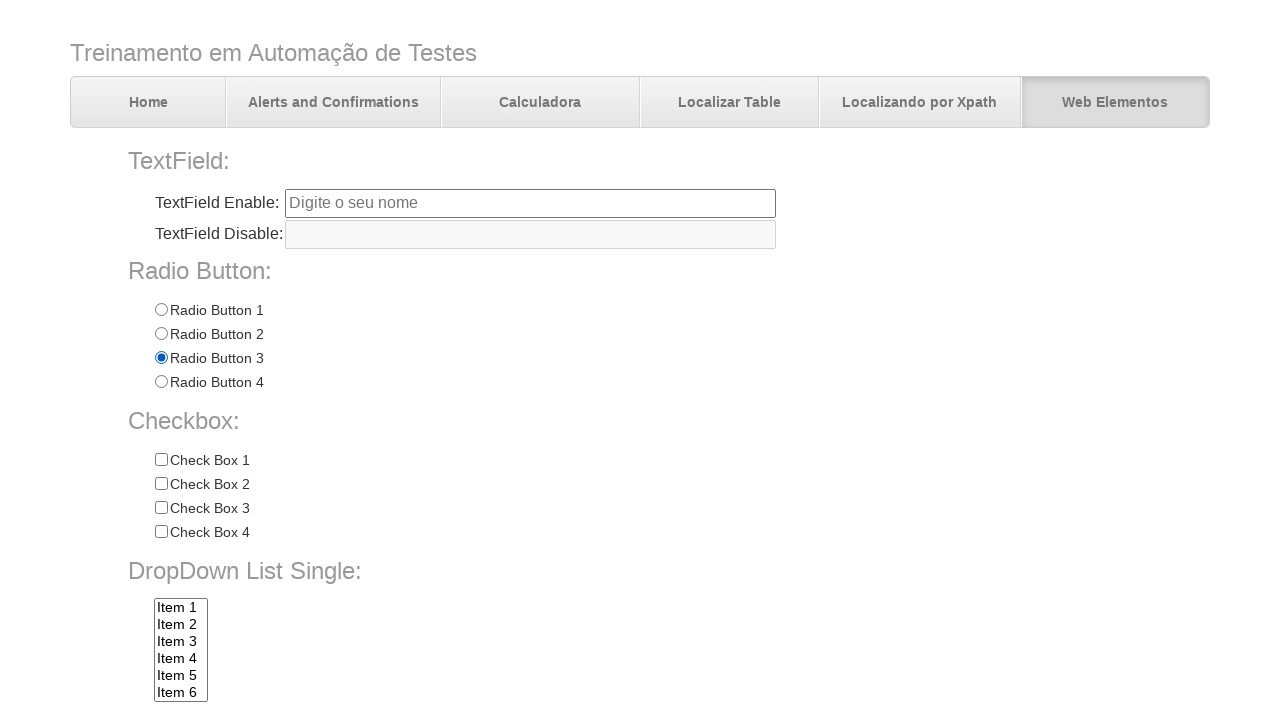